Tests different types of JavaScript alerts including simple alerts, confirm dialogs, and prompt dialogs on a demo automation testing site

Starting URL: http://demo.automationtesting.in/Alerts.html

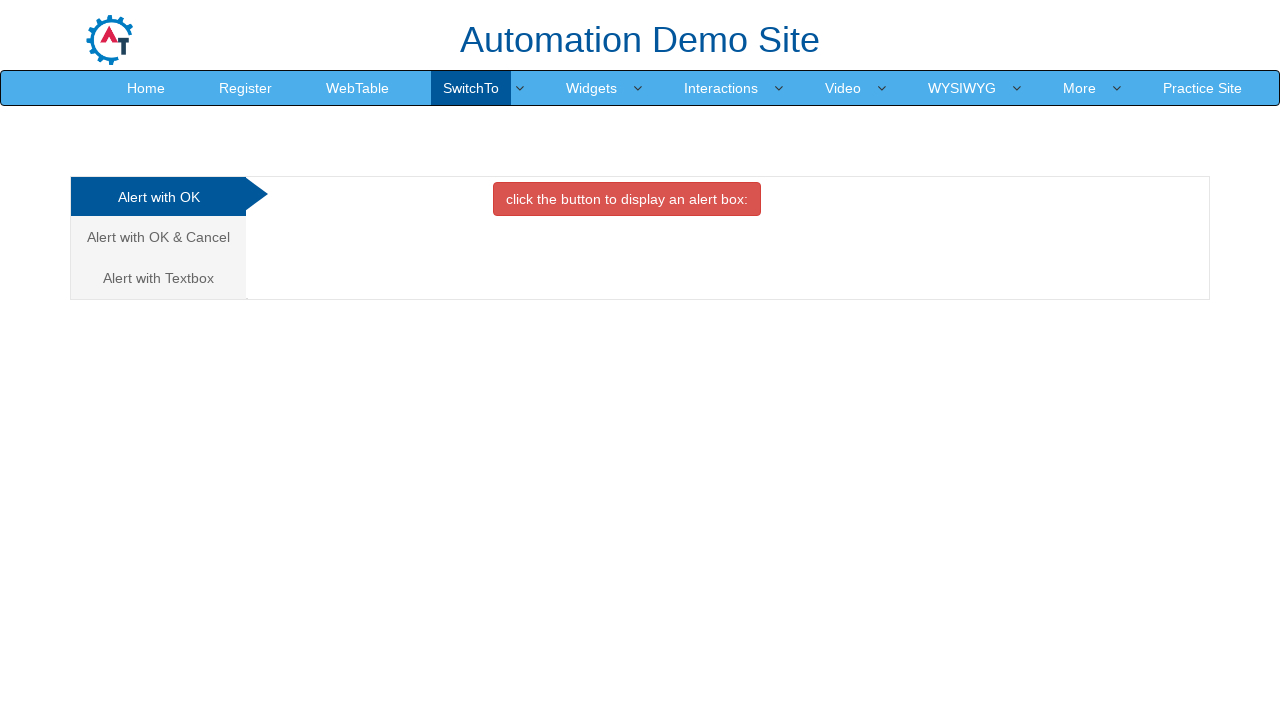

Clicked on simple alert tab at (158, 197) on xpath=/html/body/div[1]/div/div/div/div[1]/ul/li[1]/a
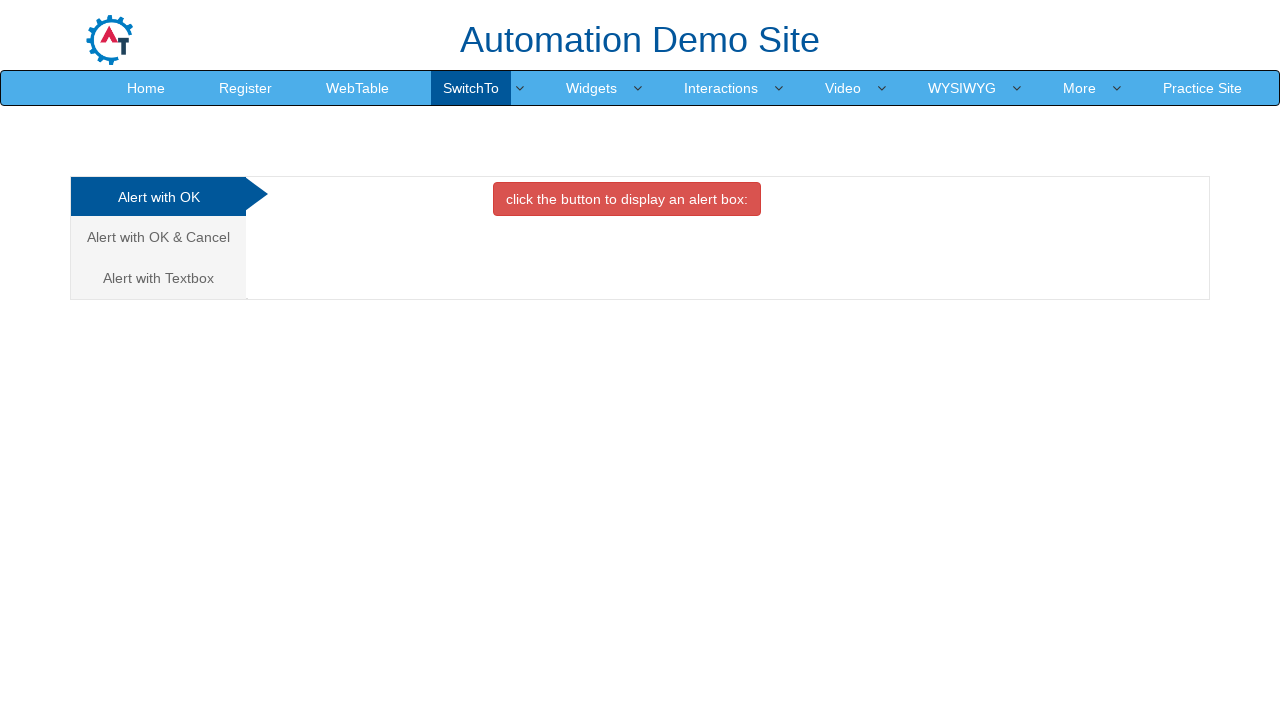

Clicked alert button to trigger alert dialog at (627, 199) on xpath=//button[@onclick='alertbox()']
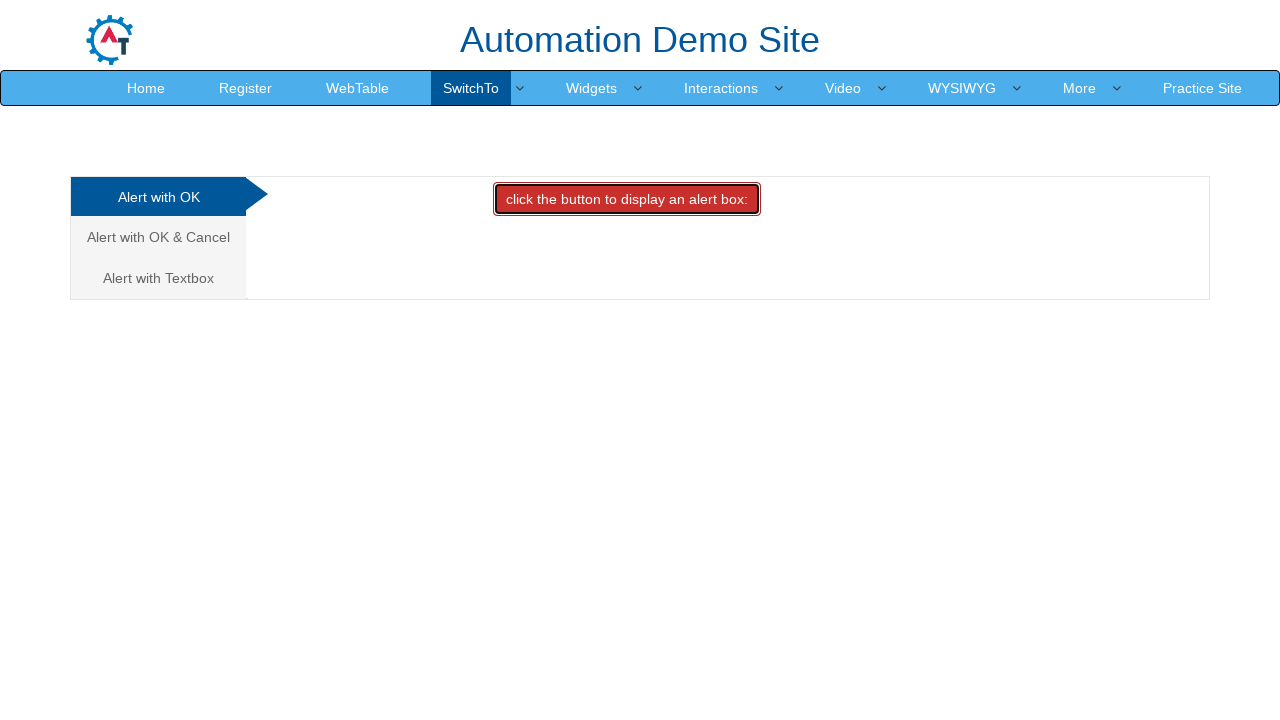

Set up dialog handler to accept alerts
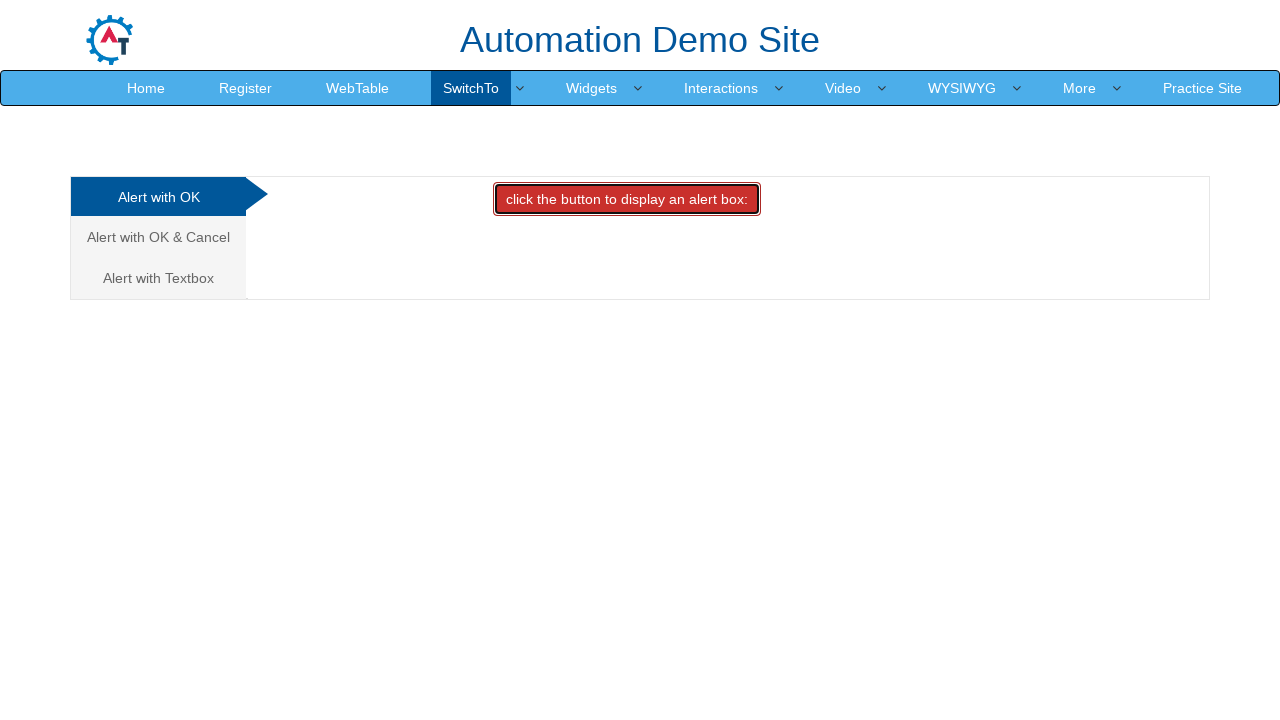

Clicked alert button again and accepted the dialog at (627, 199) on xpath=//button[@onclick='alertbox()']
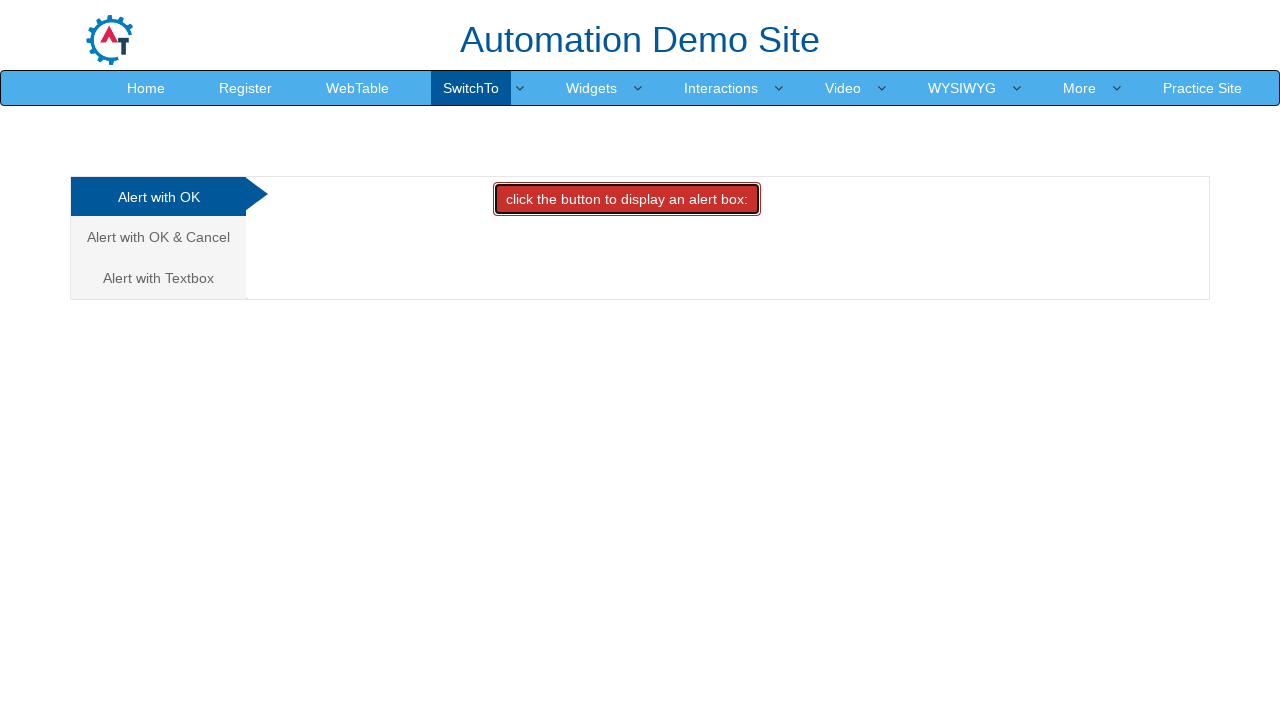

Clicked on confirm dialog tab at (158, 237) on xpath=/html/body/div[1]/div/div/div/div[1]/ul/li[2]/a
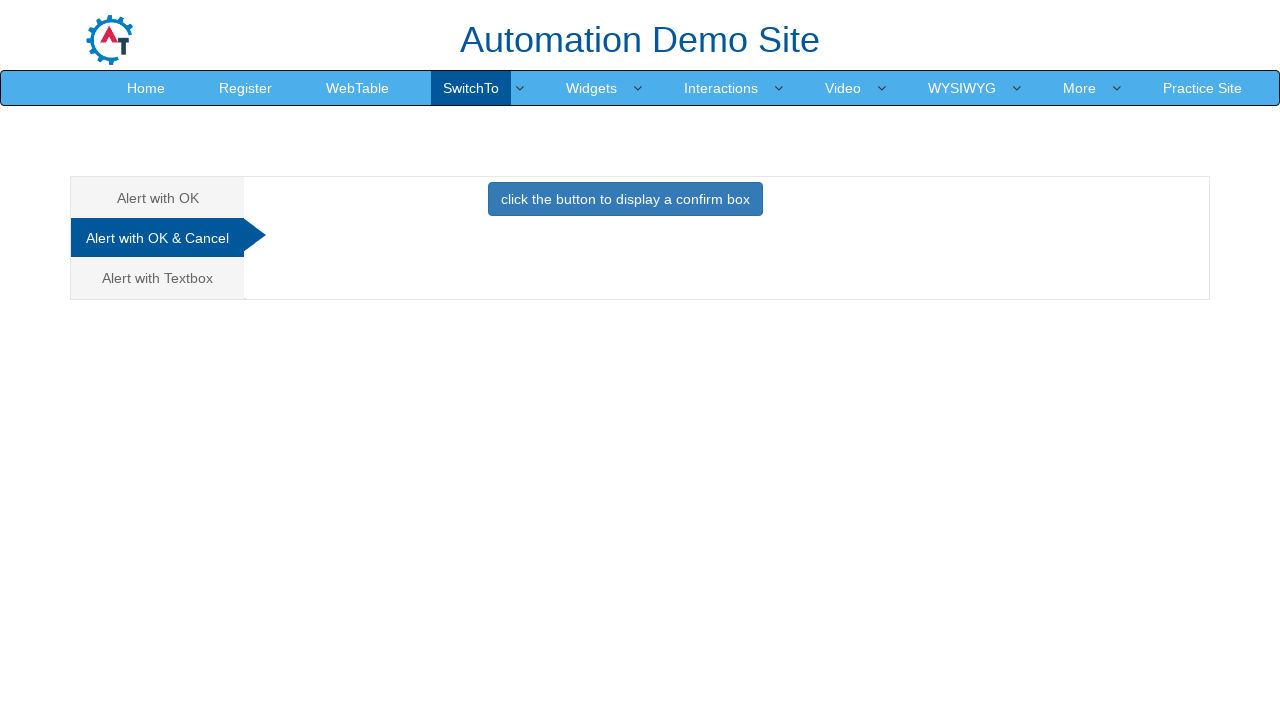

Clicked confirm button to trigger confirm dialog at (625, 199) on xpath=//button[@onclick='confirmbox()']
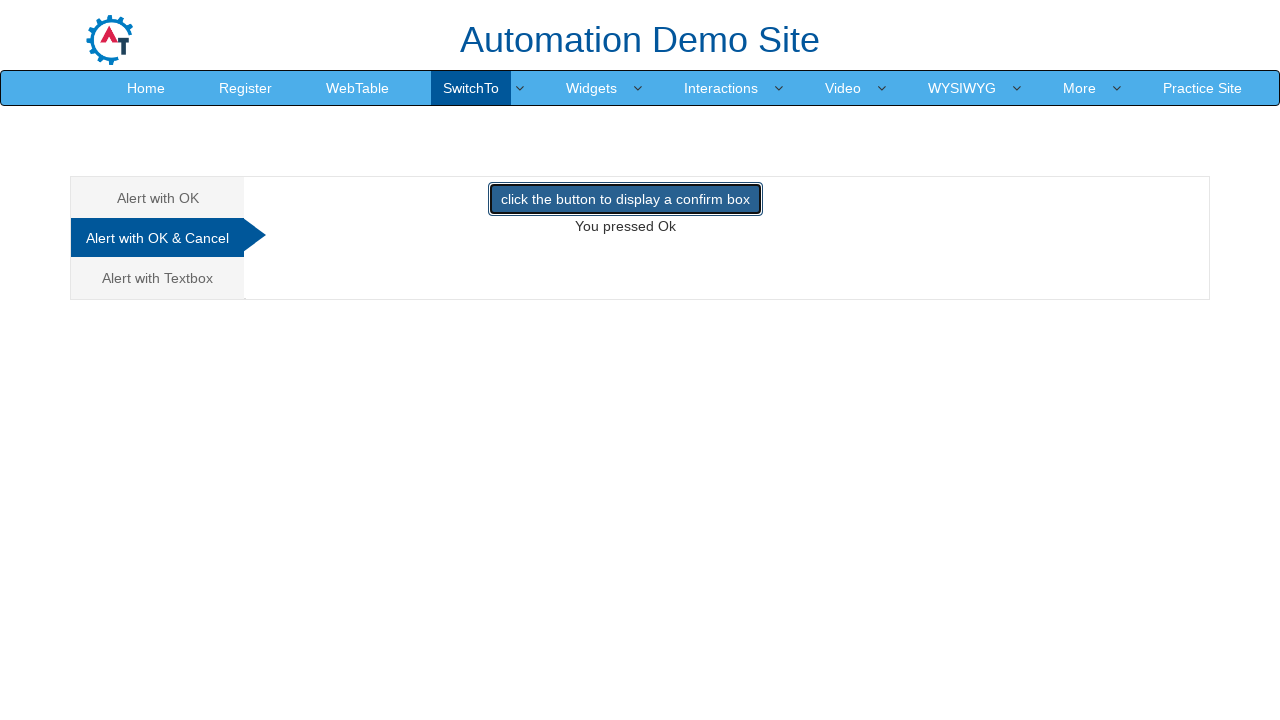

Retrieved confirmation message text: You pressed Ok
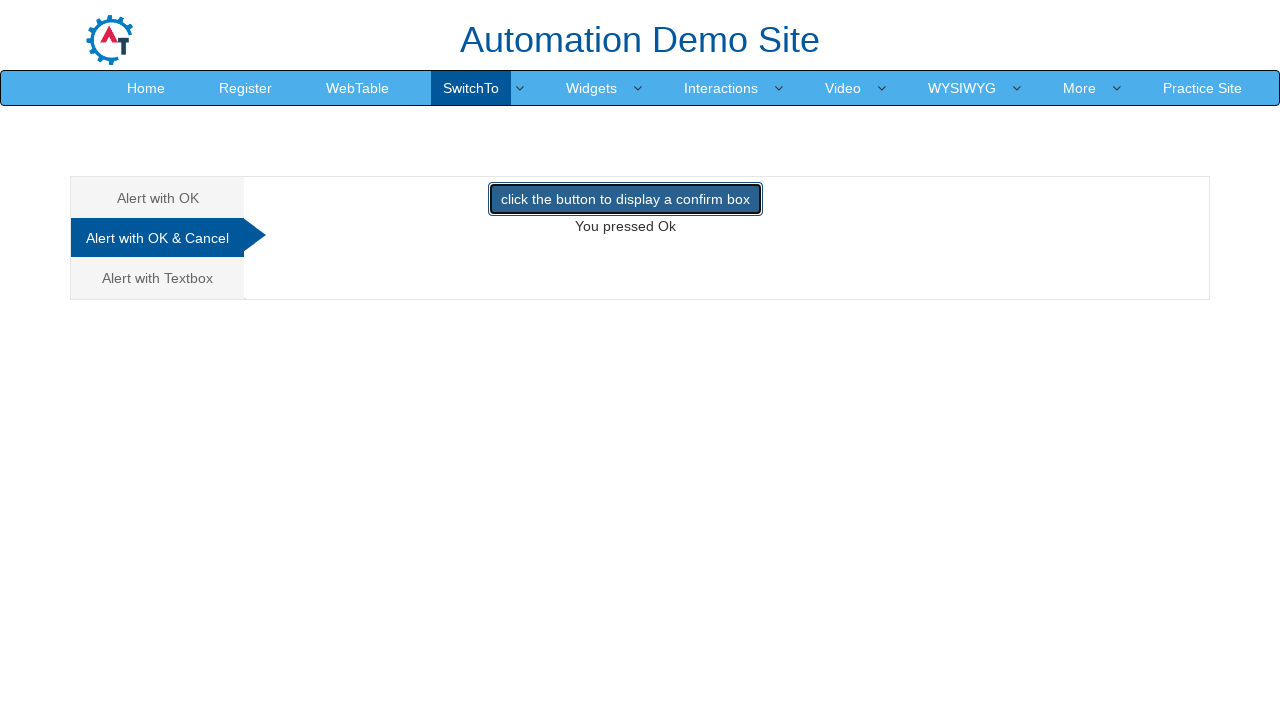

Clicked on prompt dialog tab at (158, 278) on xpath=/html/body/div[1]/div/div/div/div[1]/ul/li[3]/a
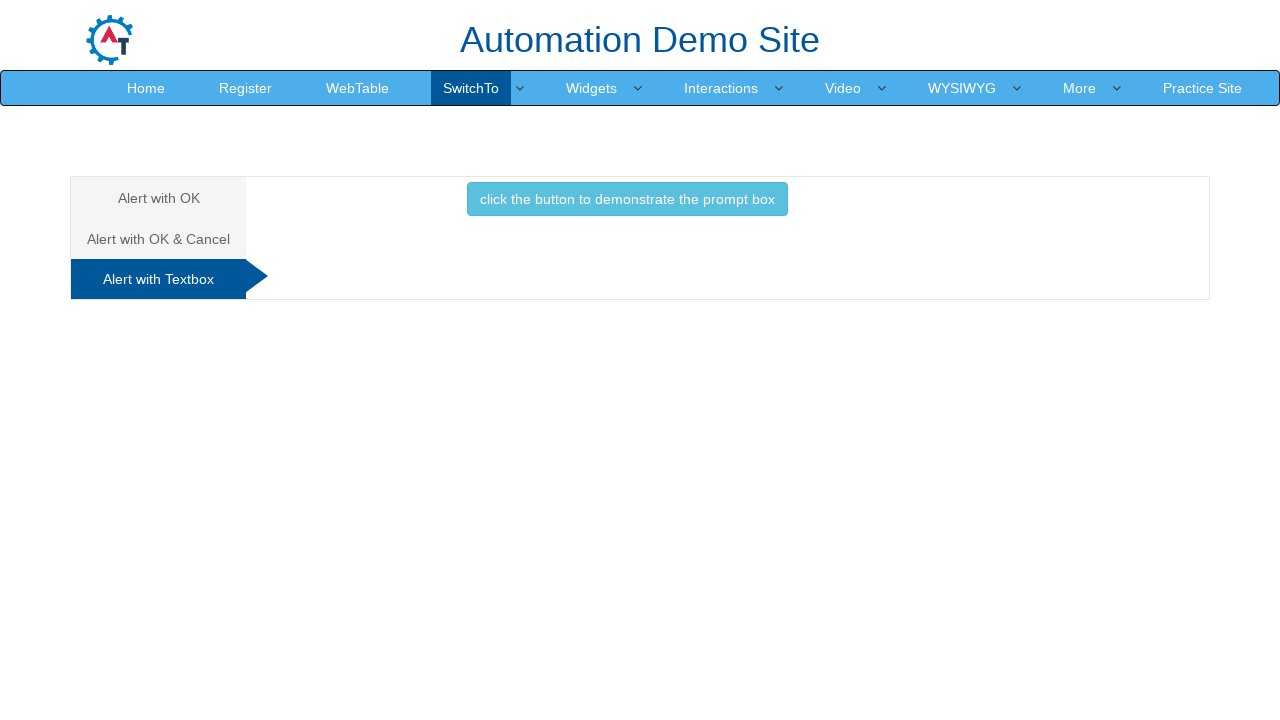

Set up dialog handler to accept prompt with 'Test User' input
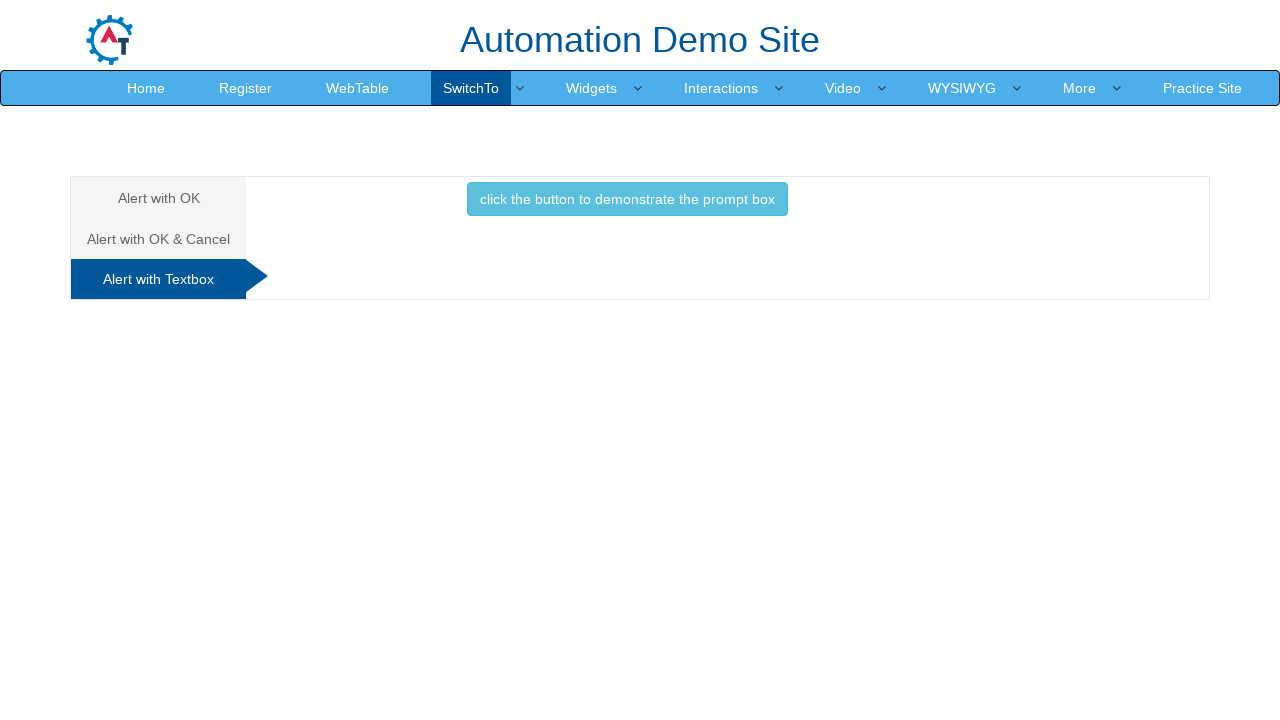

Clicked prompt button and accepted prompt dialog with user input at (627, 199) on xpath=//button[@onclick='promptbox()']
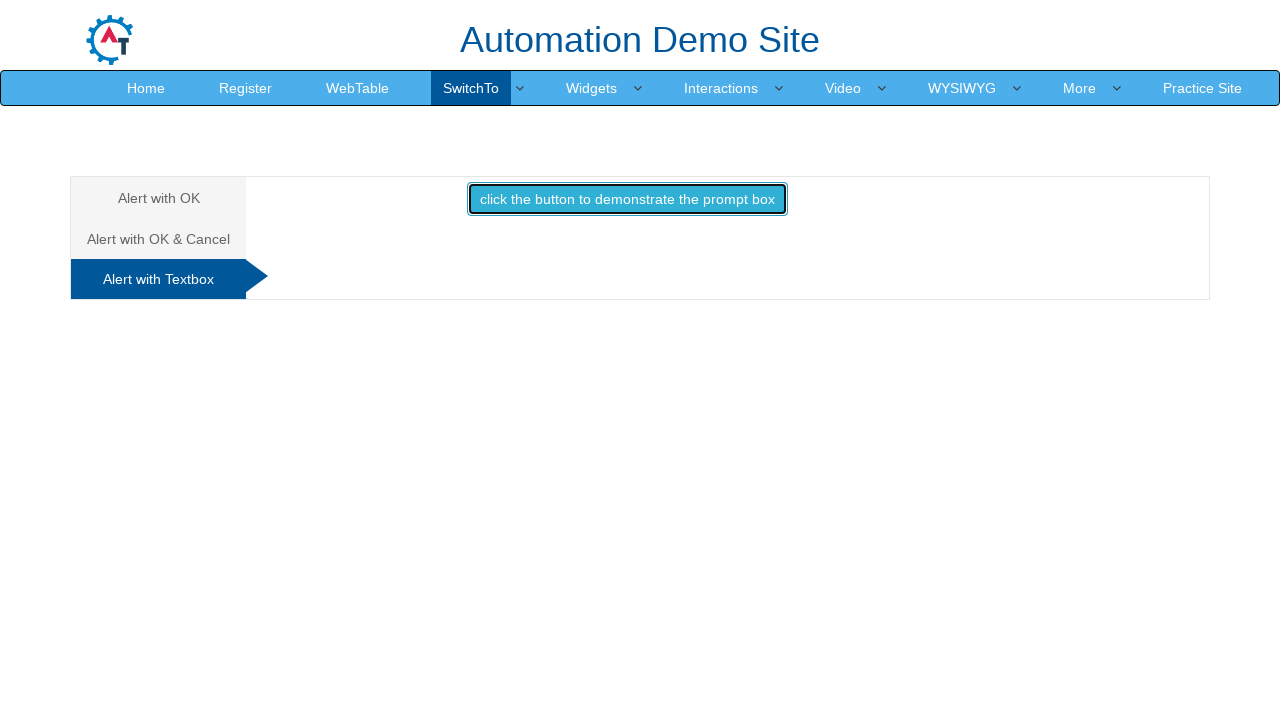

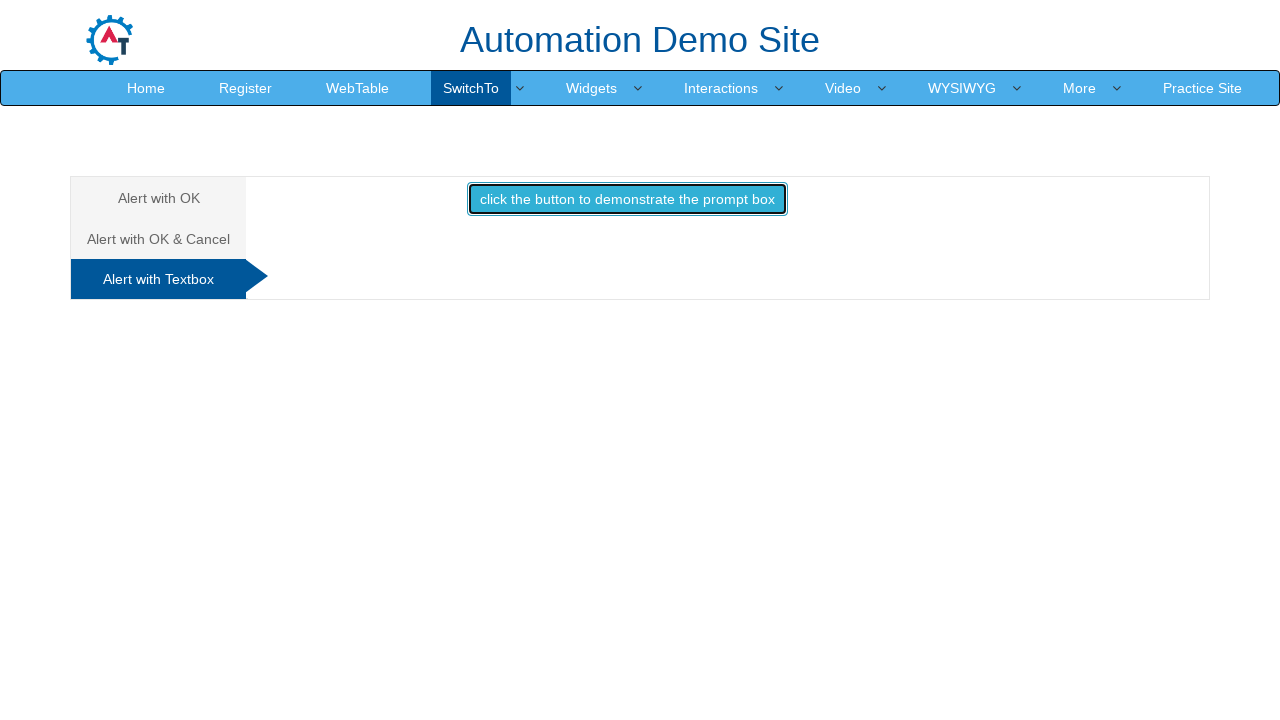